Tests drag and drop functionality by navigating to the Interactions section, selecting Droppable, and performing a drag and drop action from a draggable element to a droppable target.

Starting URL: https://demoqa.com/

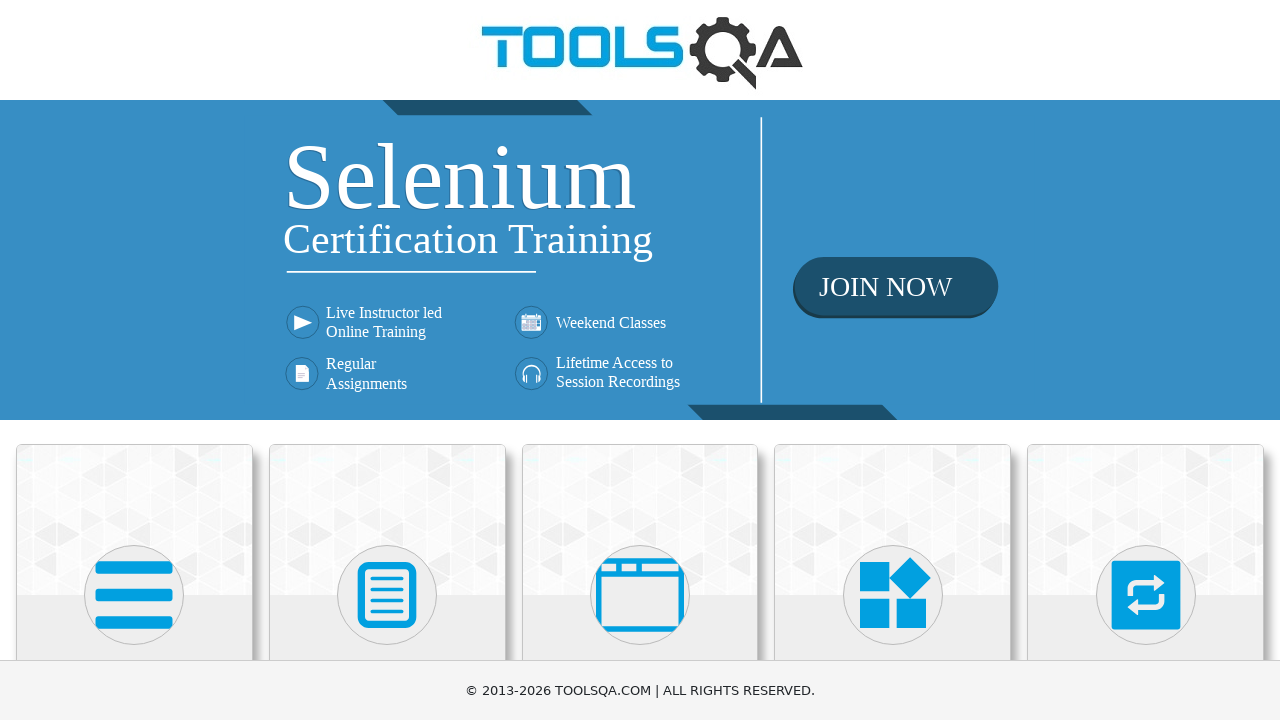

Clicked on Interactions heading at (1146, 360) on internal:role=heading[name="Interactions"i]
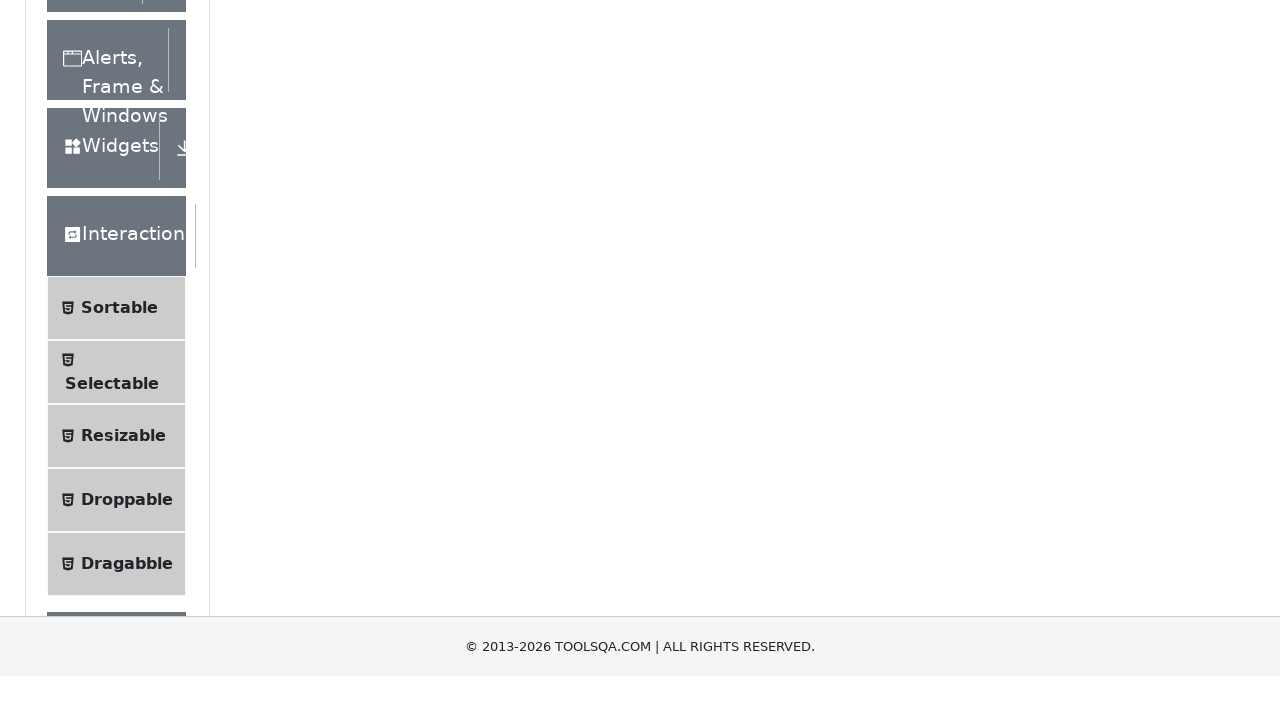

Clicked on Droppable menu item at (116, 411) on li >> internal:has-text="Droppable"i
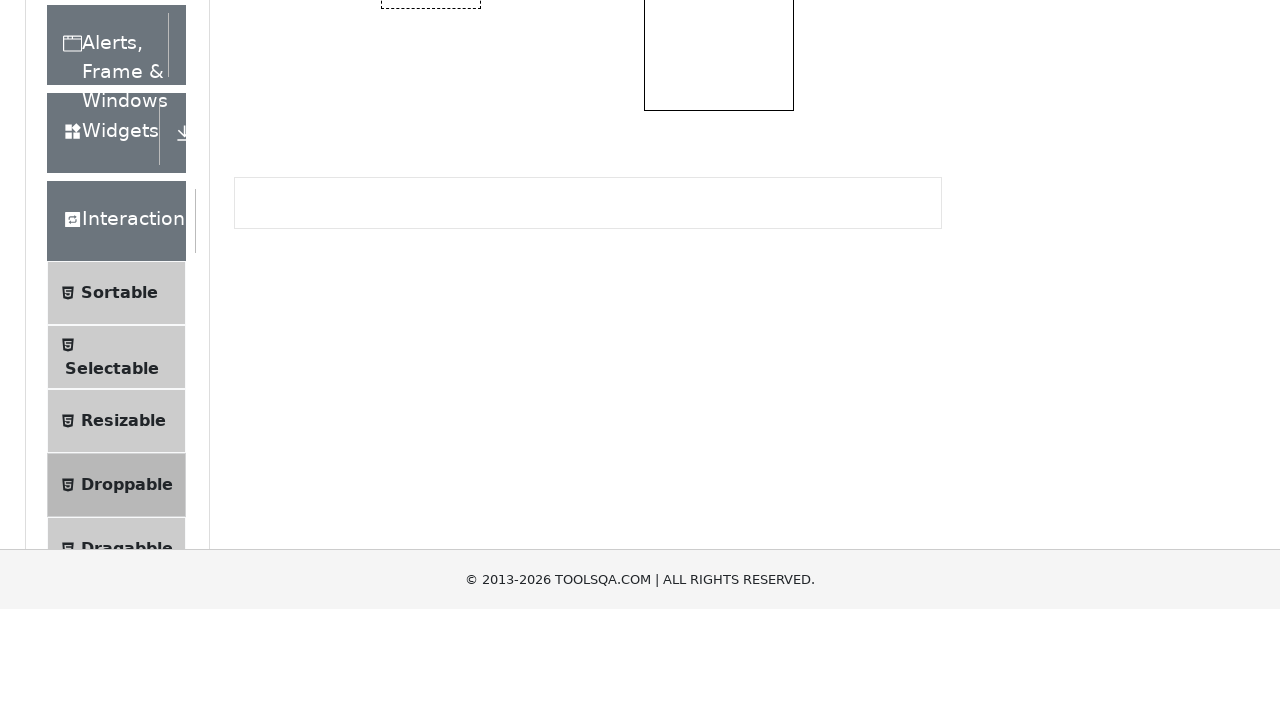

Waited for page to load
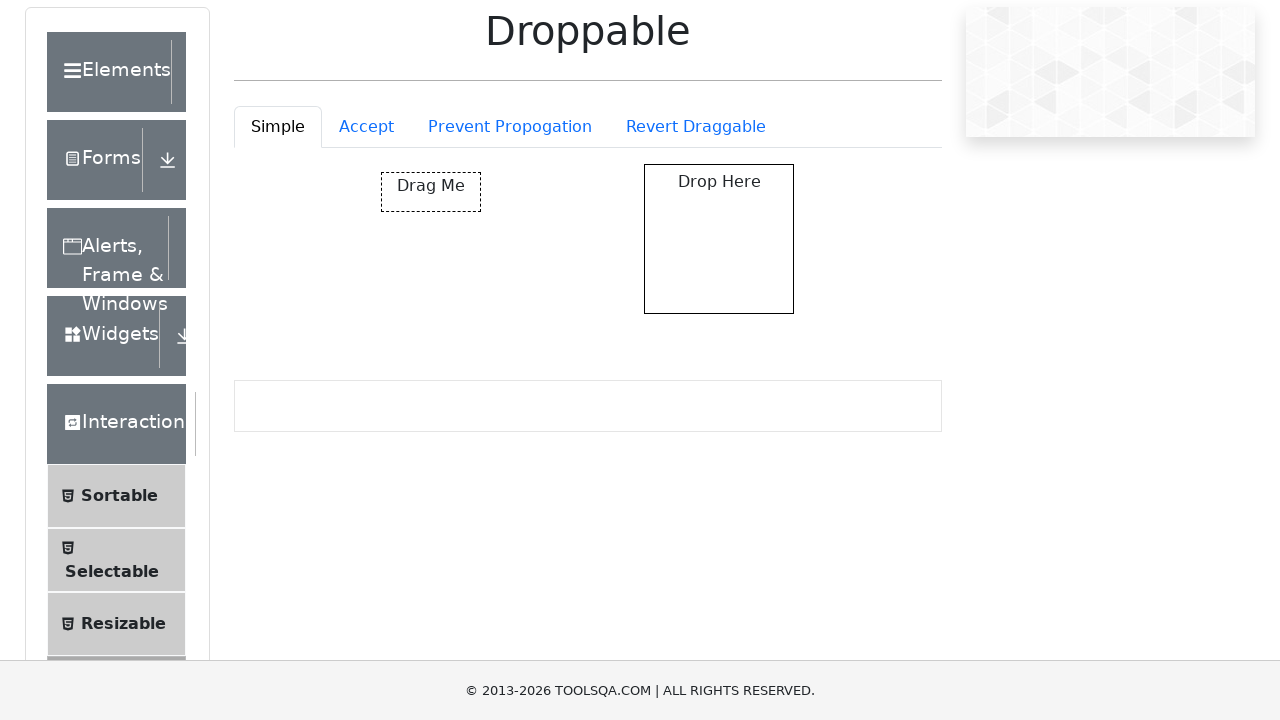

Hovered over draggable element at (431, 192) on #draggable
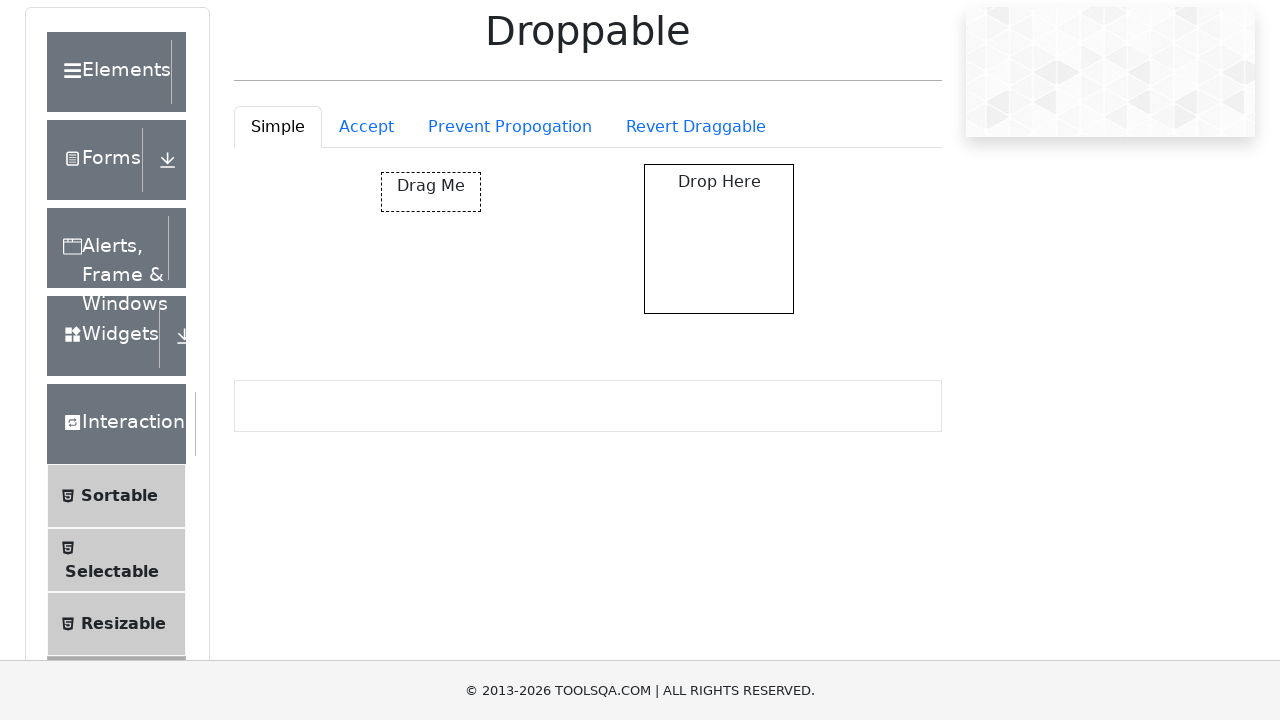

Mouse button pressed down on draggable element at (431, 192)
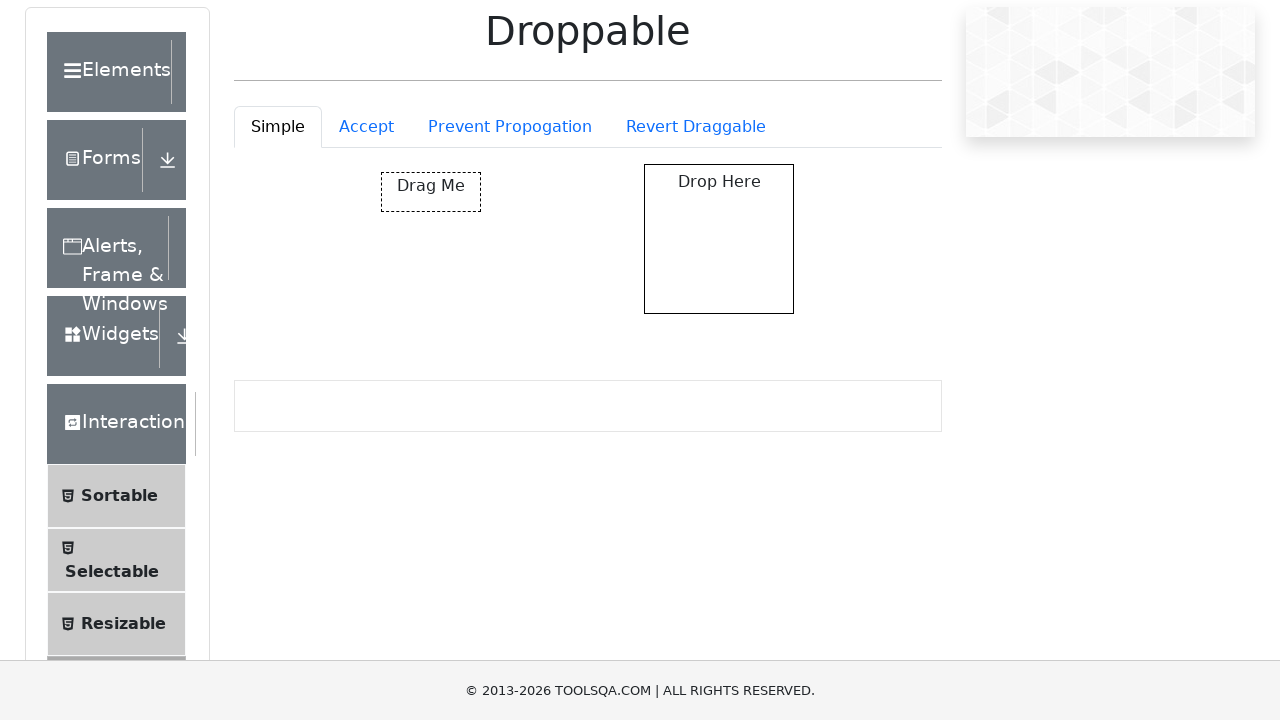

Hovered over droppable target at (719, 239) on #droppable >> nth=0
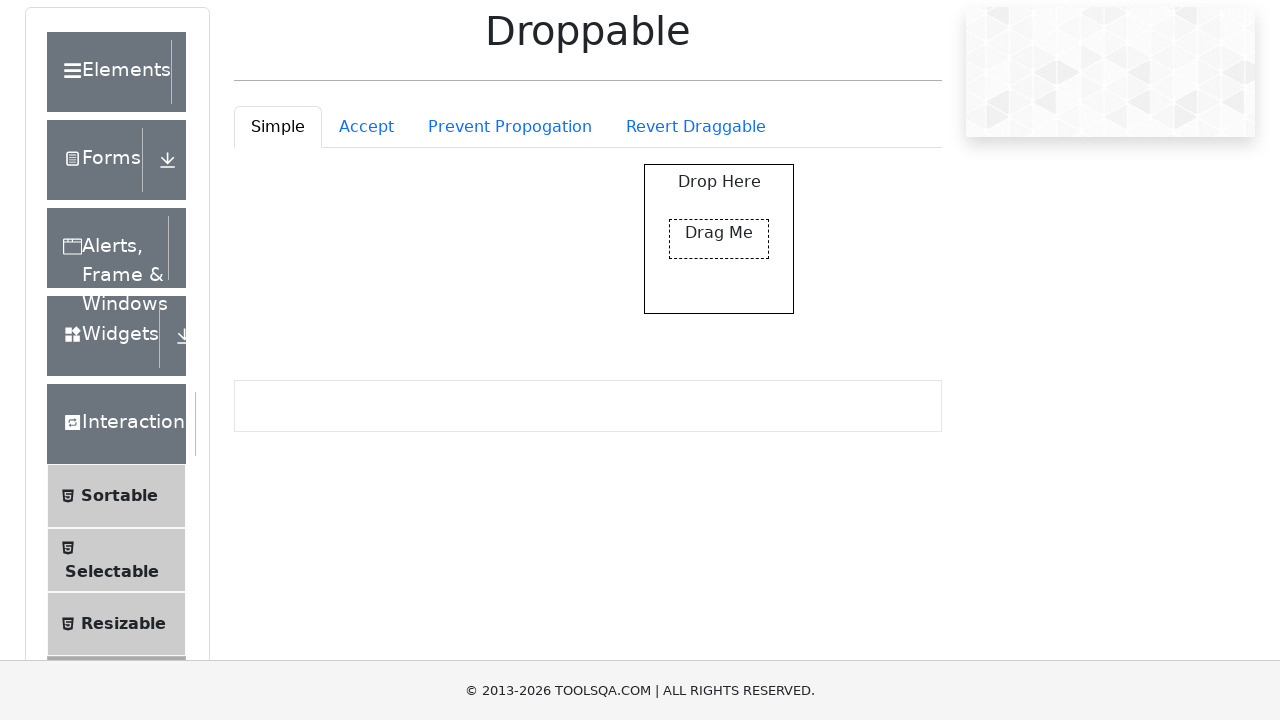

Mouse button released on droppable target - drag and drop completed at (719, 239)
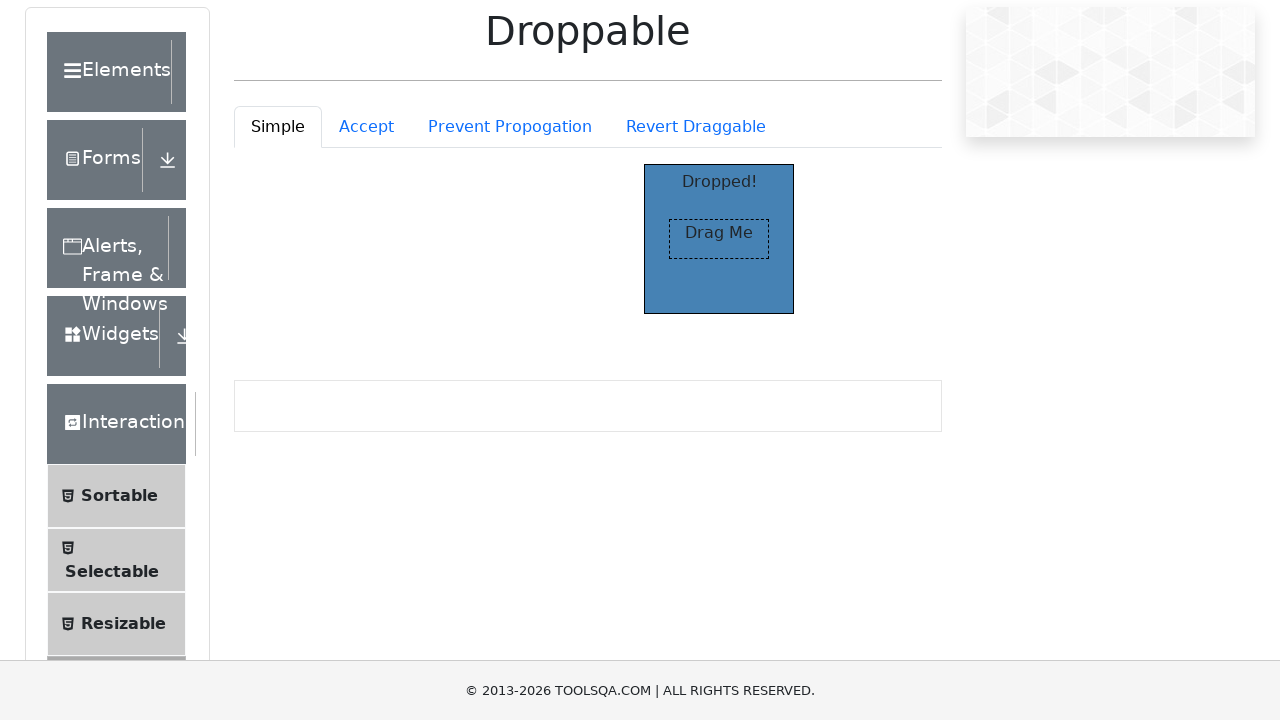

Waited to observe drag and drop effect
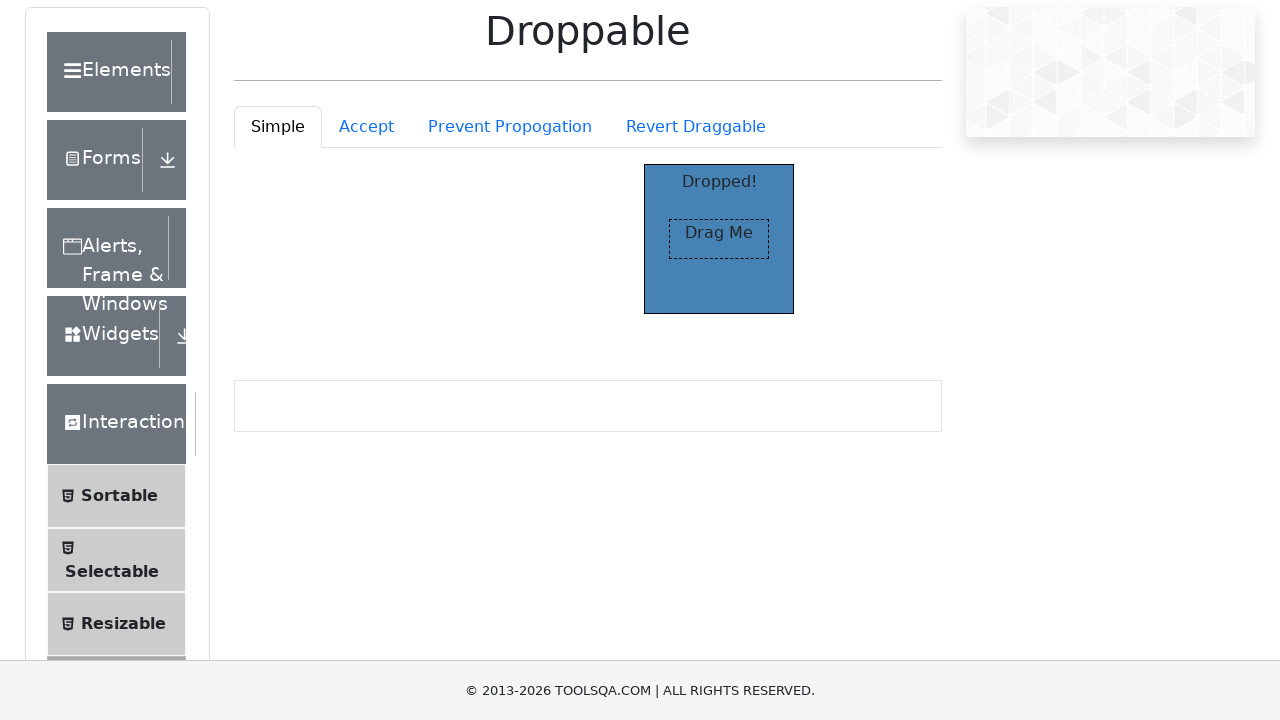

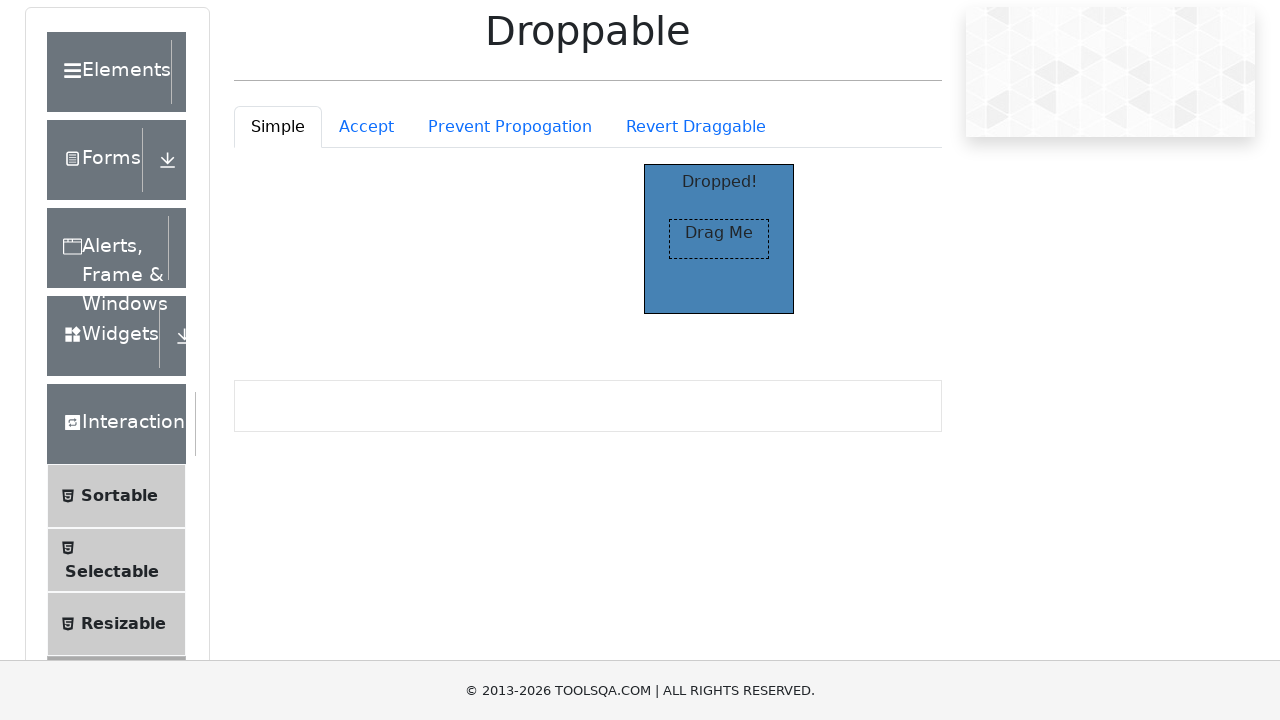